Tests that the name field accepts numeric input to verify validation

Starting URL: https://carros-crud.vercel.app/

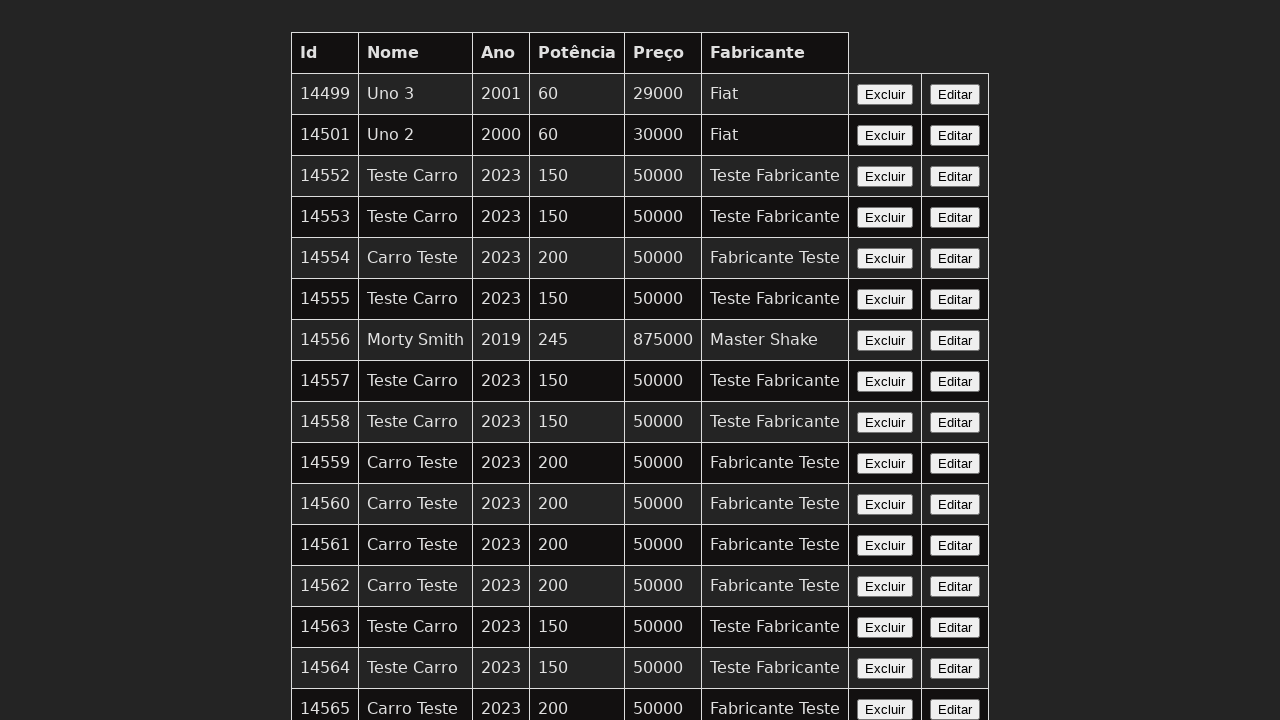

Filled name field with numeric value '123' to test validation on input[name='nome']
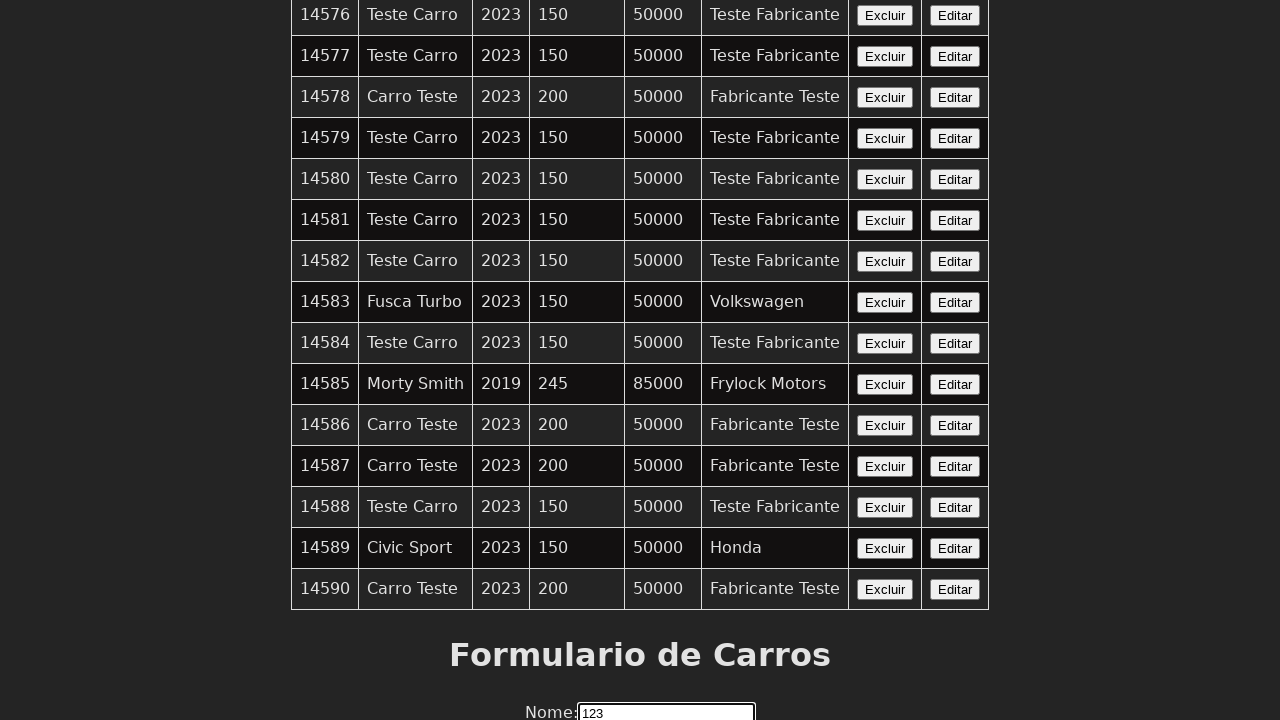

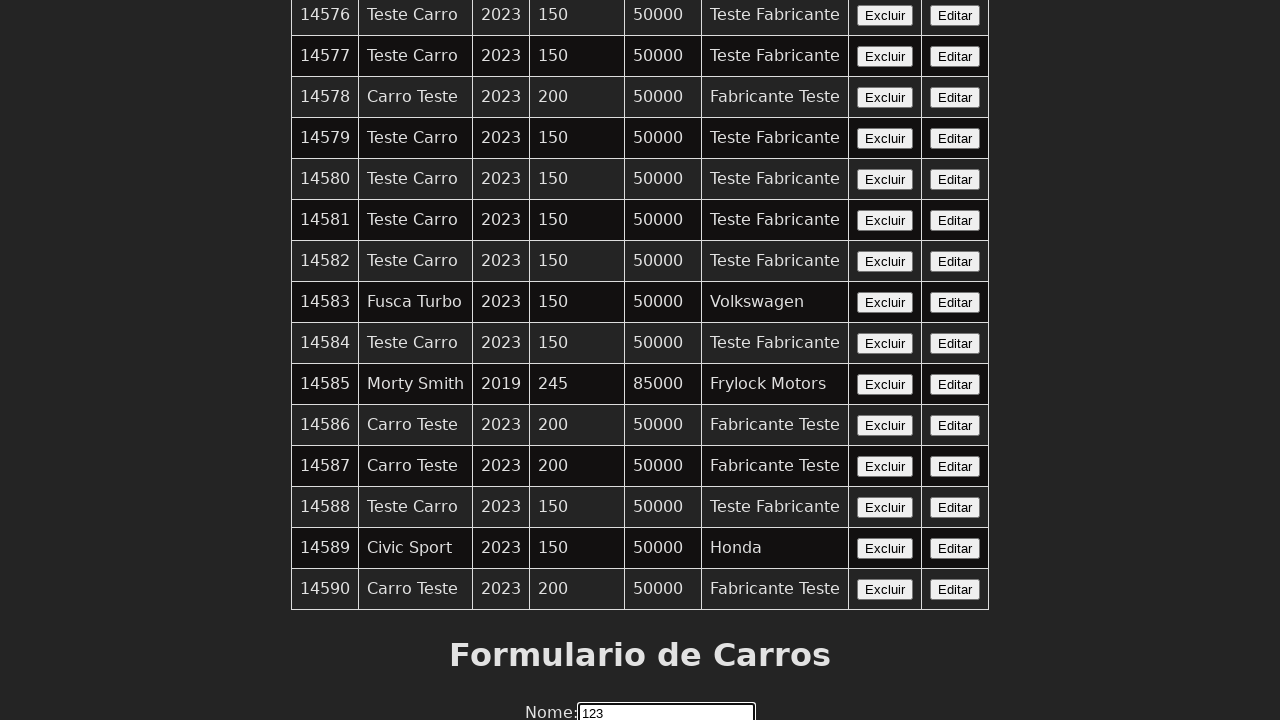